Tests navigation on Graphcore website by clicking menu buttons, navigating to Careers page, then Job Vacancies, and searching for a job position

Starting URL: https://graphcore.ai

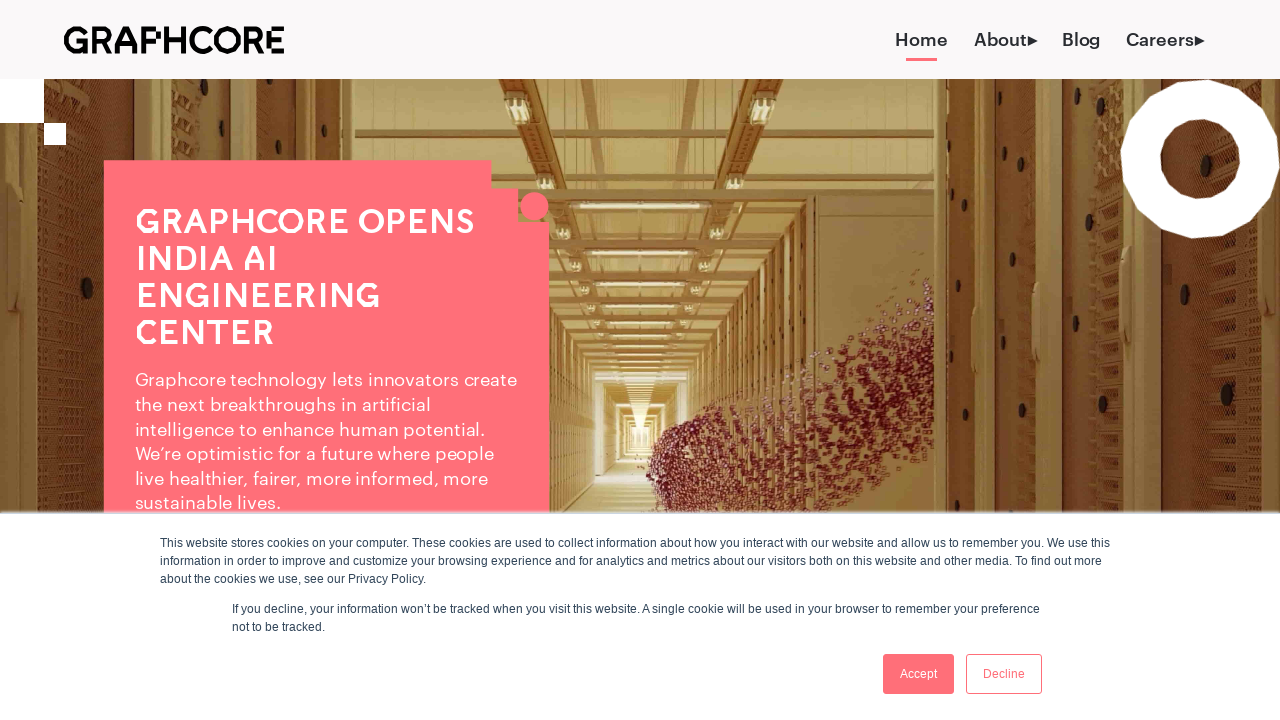

Clicked menu/navigation button at (918, 674) on a[role='button']
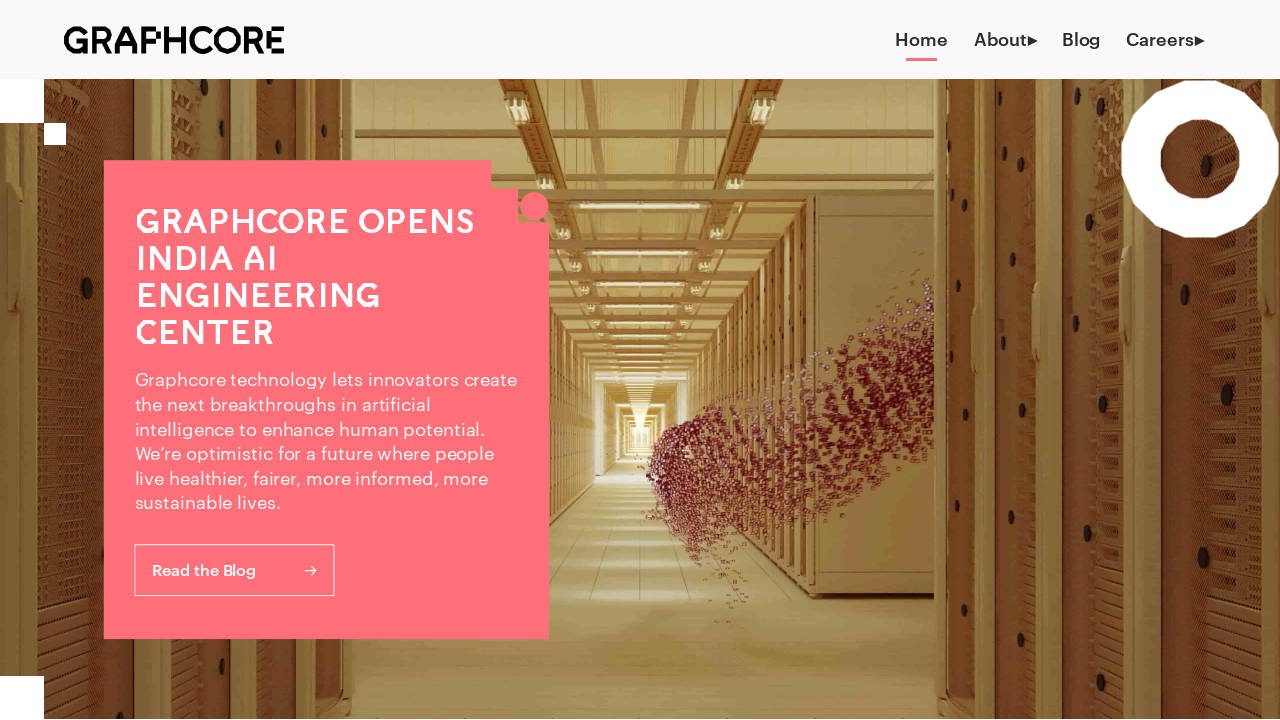

Clicked Careers link at (1165, 40) on text=Careers
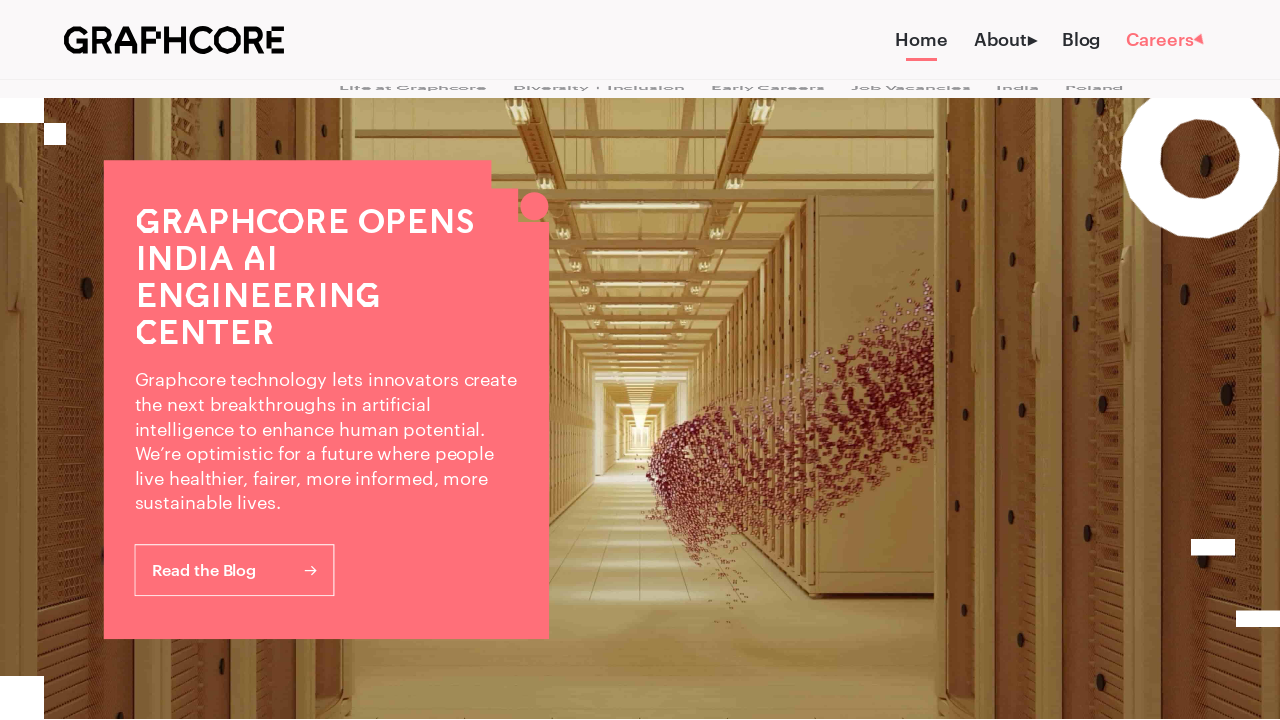

Clicked Job Vacancies link at (910, 108) on text=Job Vacancies
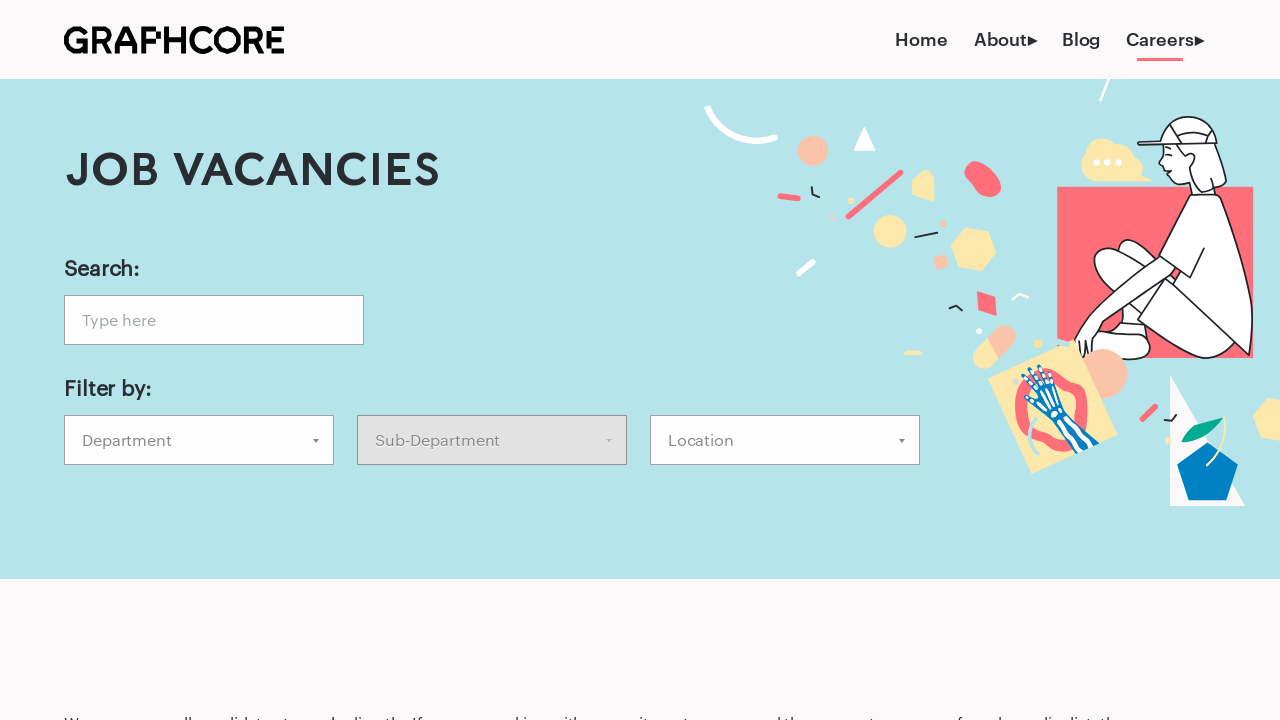

Filled jobs search field with 'test engineer' on input[name='jobs']
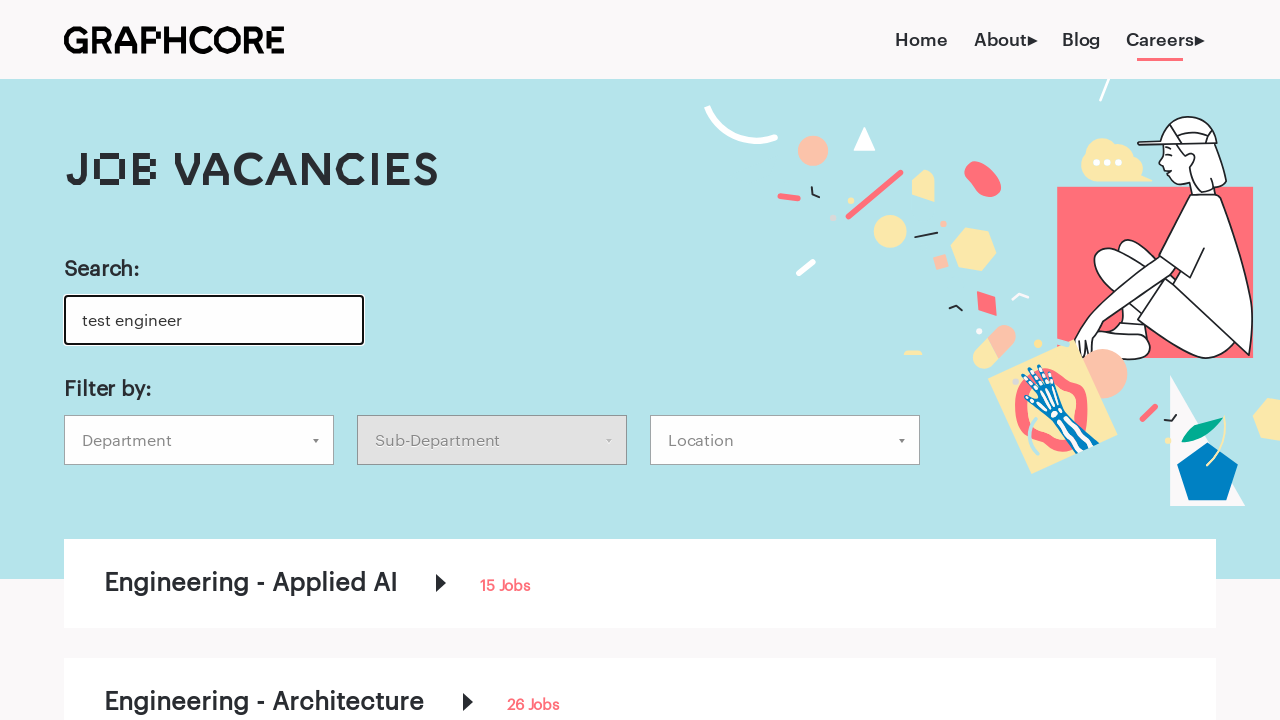

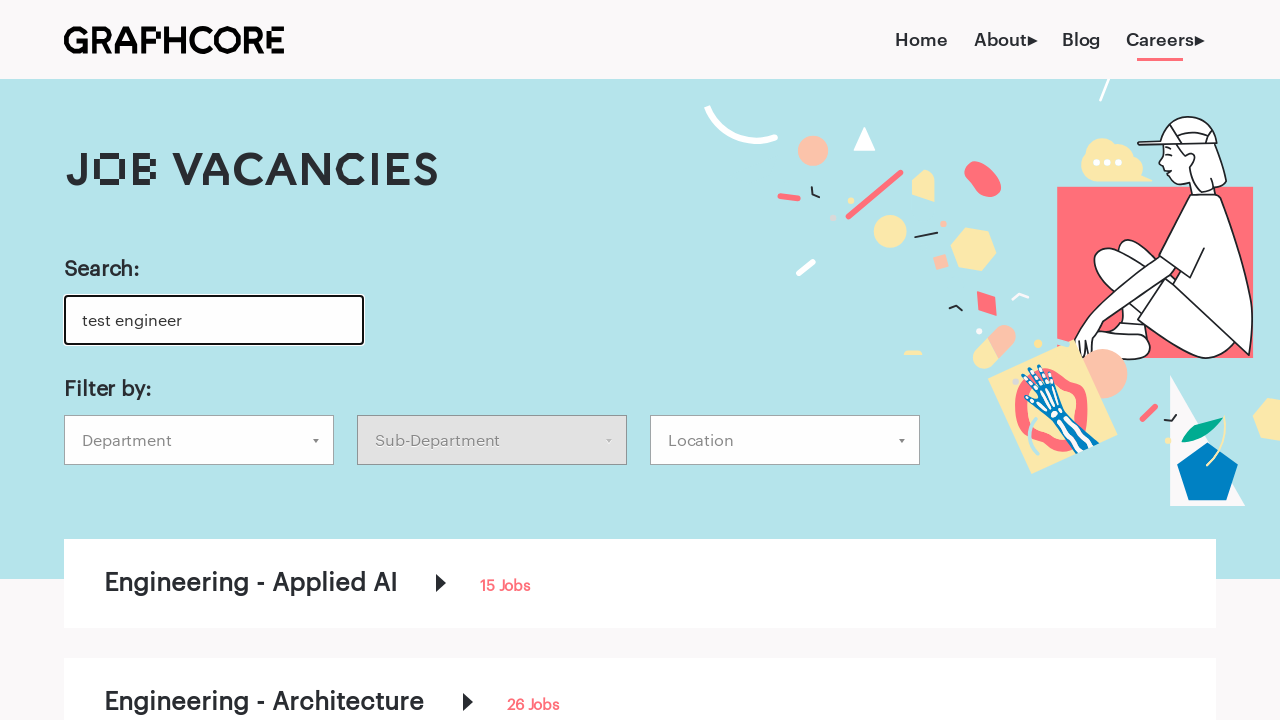